Waits for a price element to show $100, clicks a book button, solves a math problem, and submits.

Starting URL: http://suninjuly.github.io/explicit_wait2.html

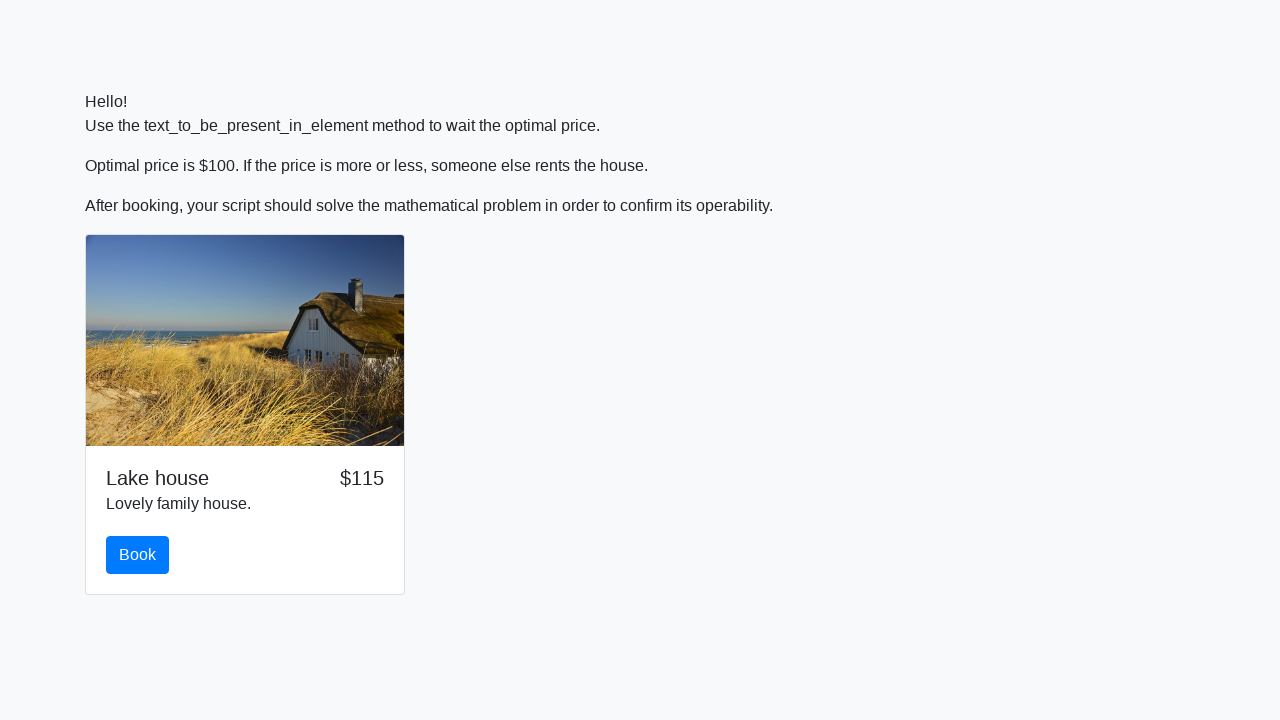

Waited for price element to display $100
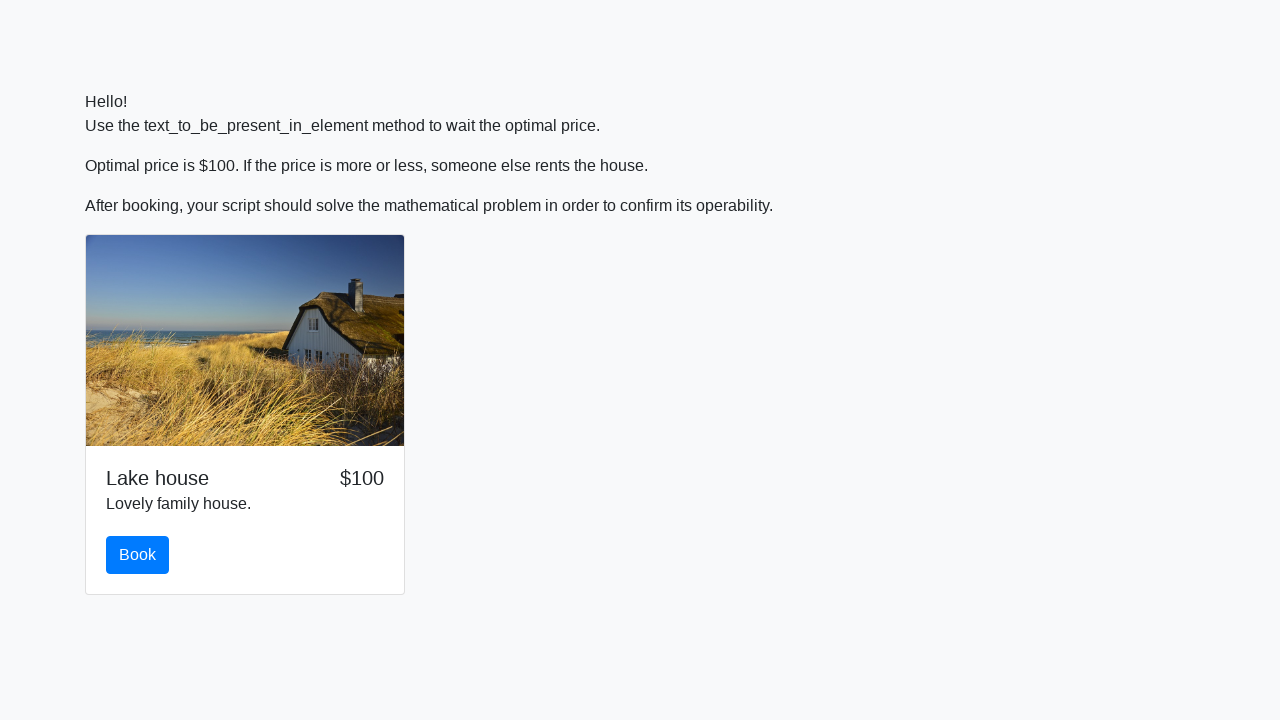

Clicked the book button at (138, 555) on #book
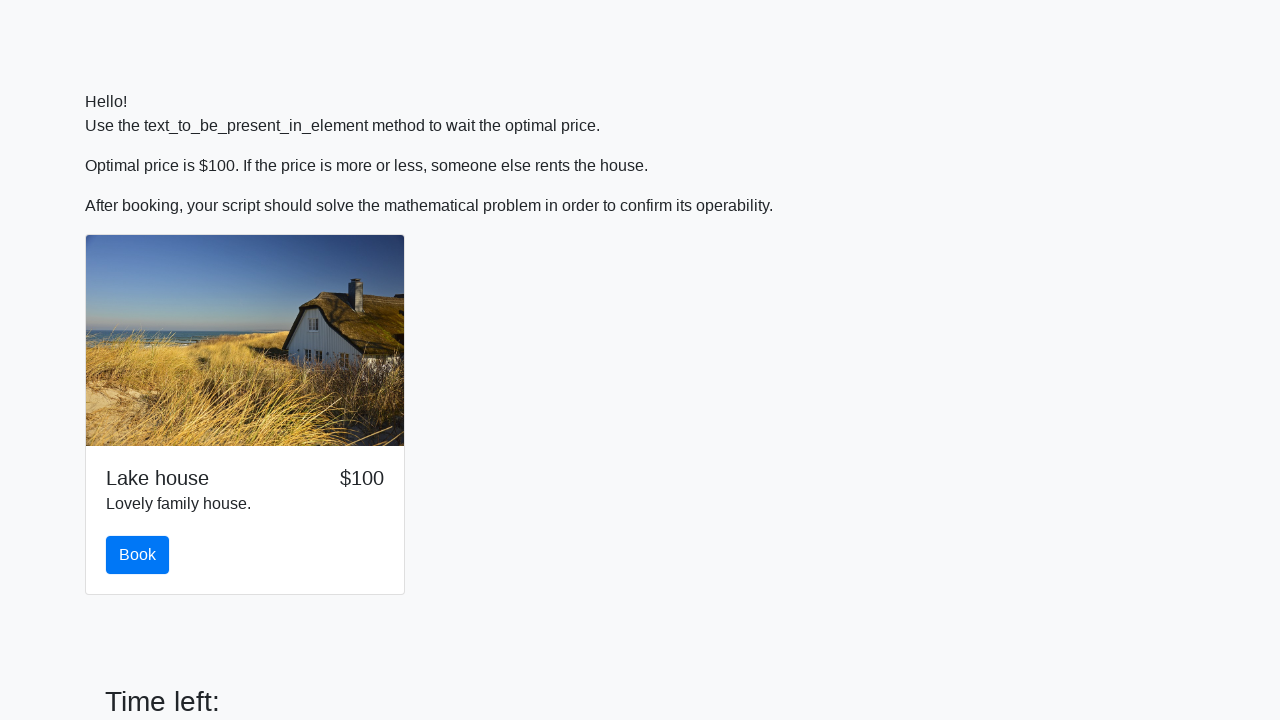

Retrieved x value from input_value element: 610
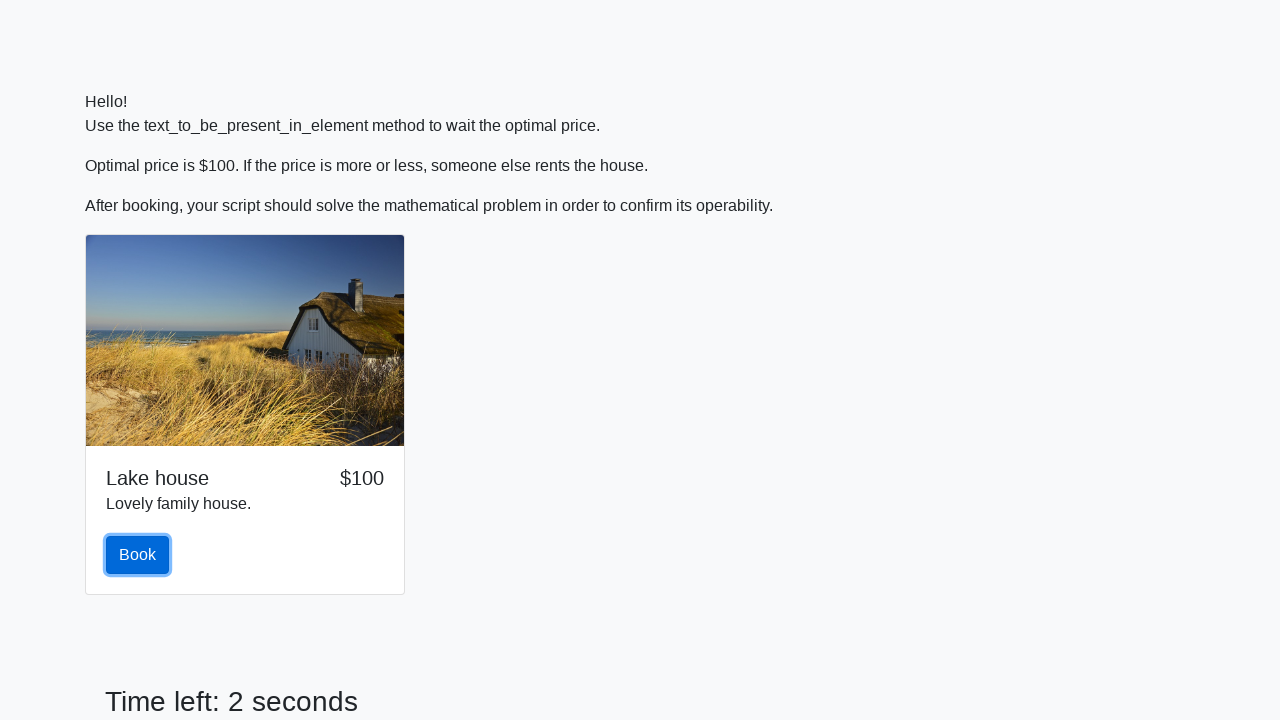

Calculated math problem result y = log(|12*sin(610)|) = 1.8045130520075758
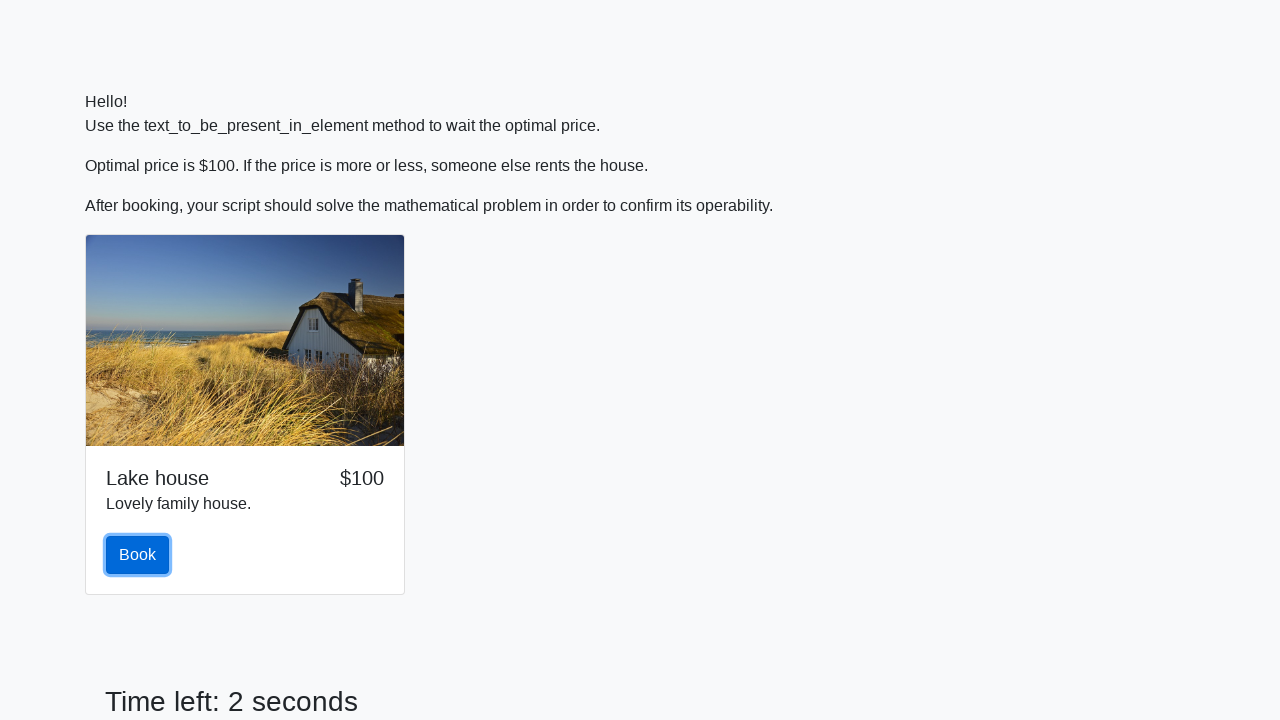

Filled answer field with calculated result: 1.8045130520075758 on #answer
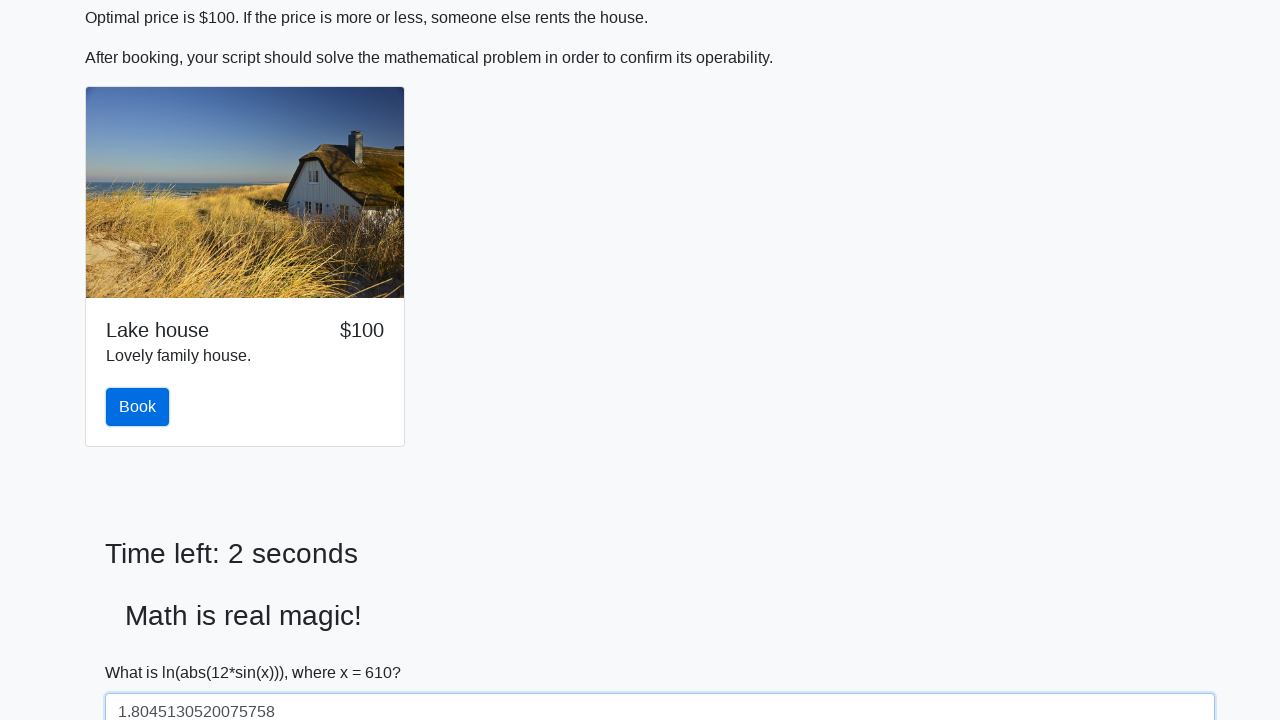

Clicked solve button to submit the answer at (143, 651) on #solve
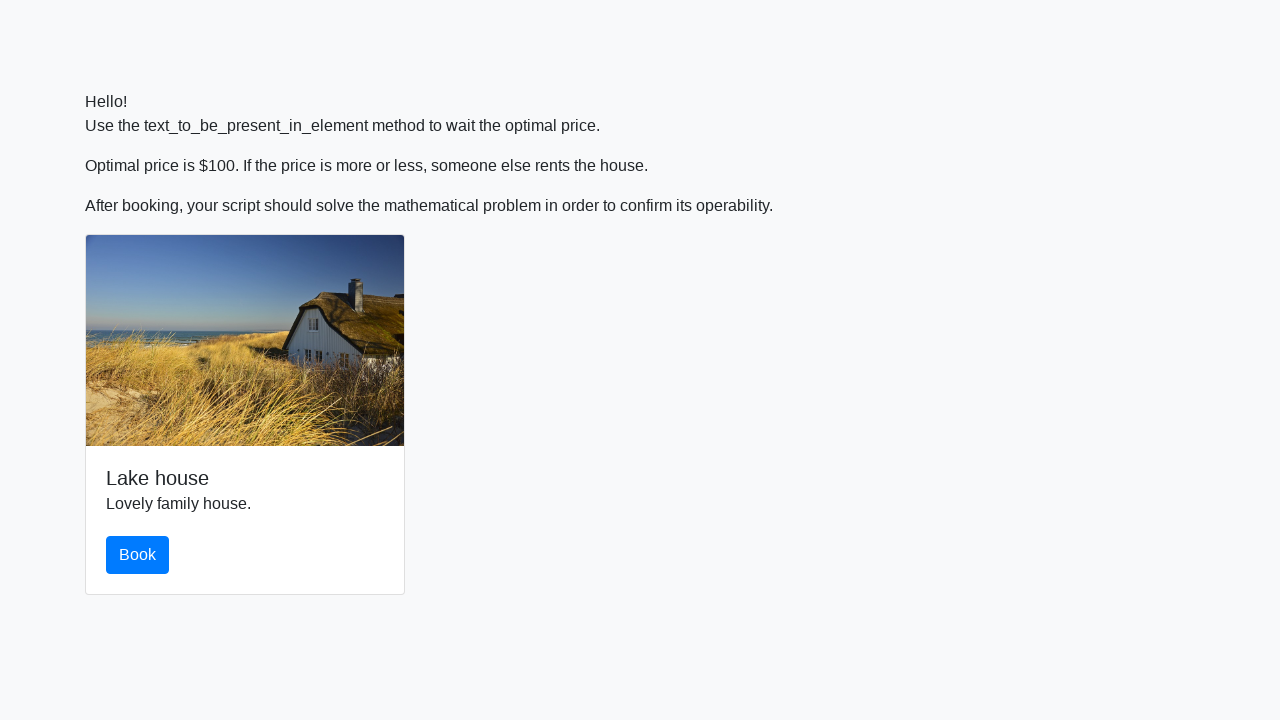

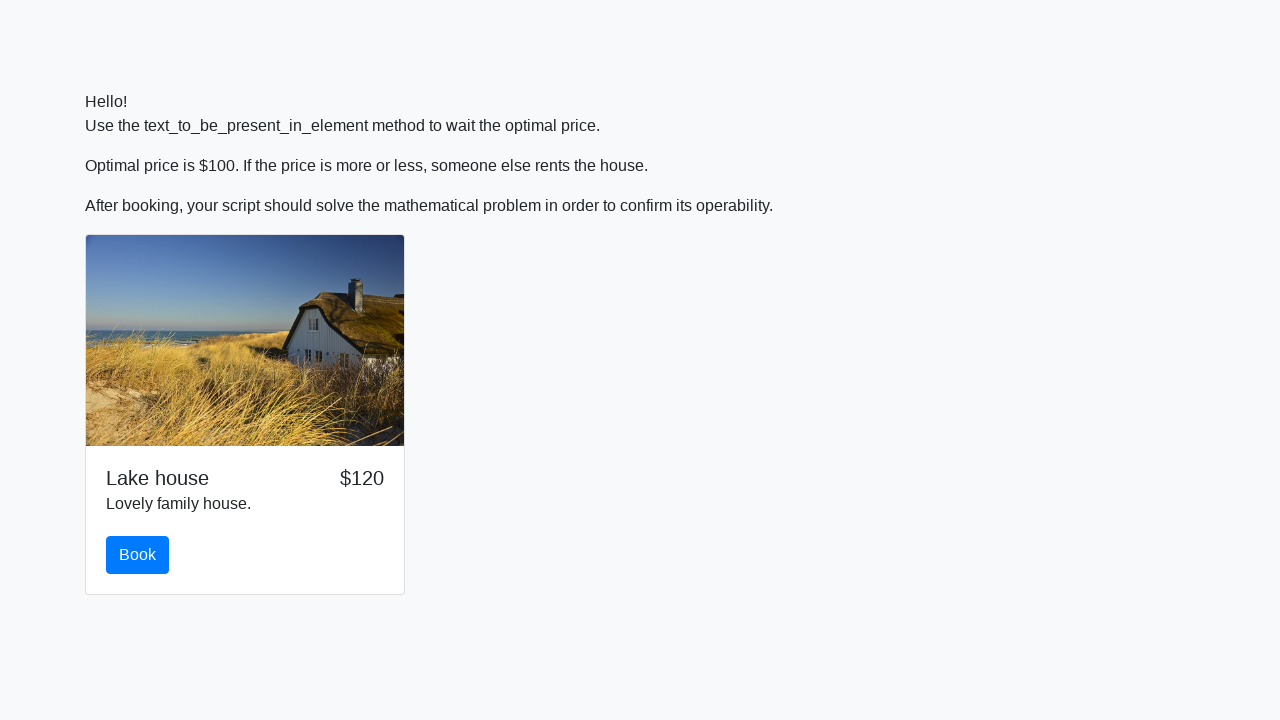